Tests the city search functionality on timeanddate.com, navigates to a city's weather page, accesses the past weather section, and verifies the ability to select different historical dates using the month dropdown.

Starting URL: https://www.timeanddate.com/weather/south-korea/seoul

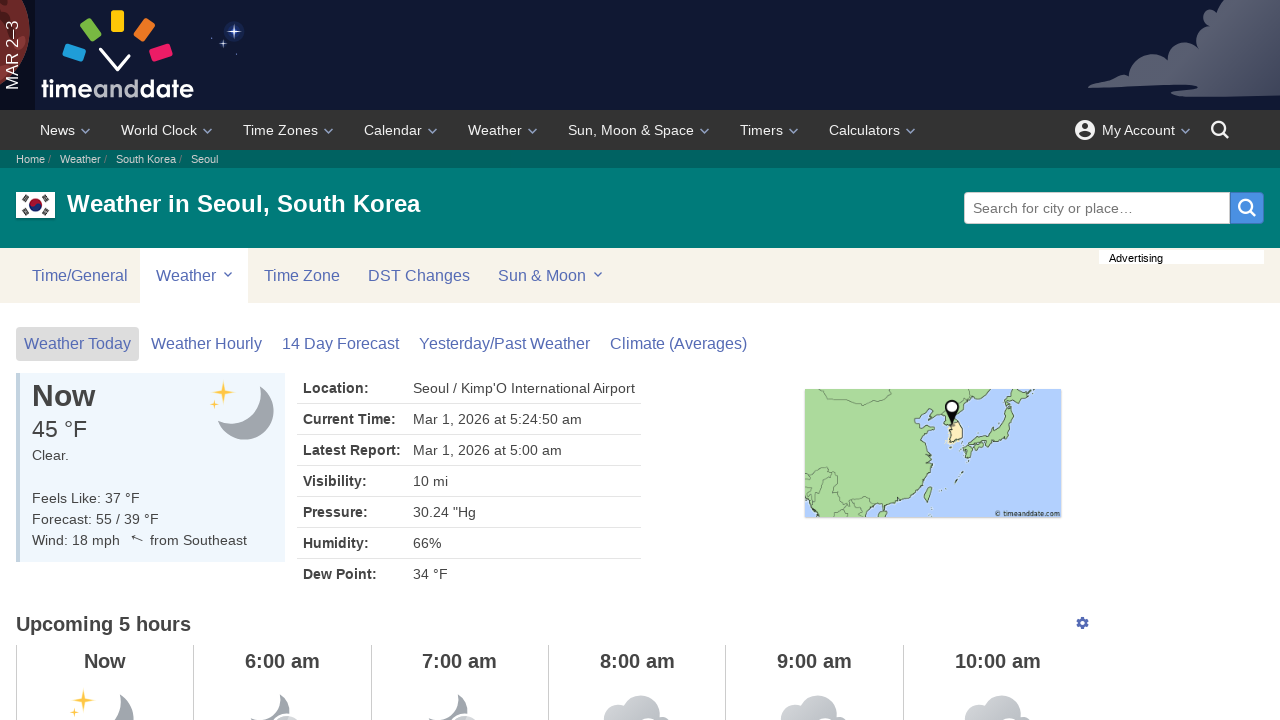

Waited for city search input field to be available
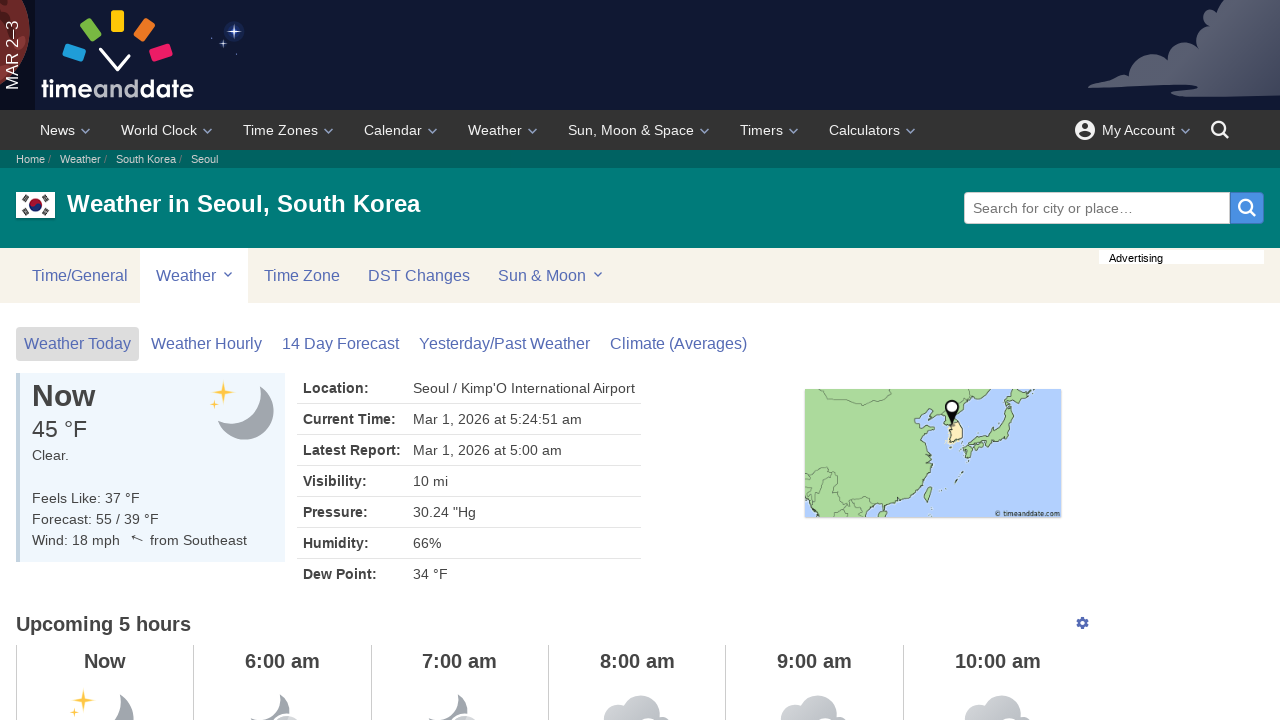

Entered 'Tokyo' in the city search field on form.bn-header__searchbox.picker-city.noprint input
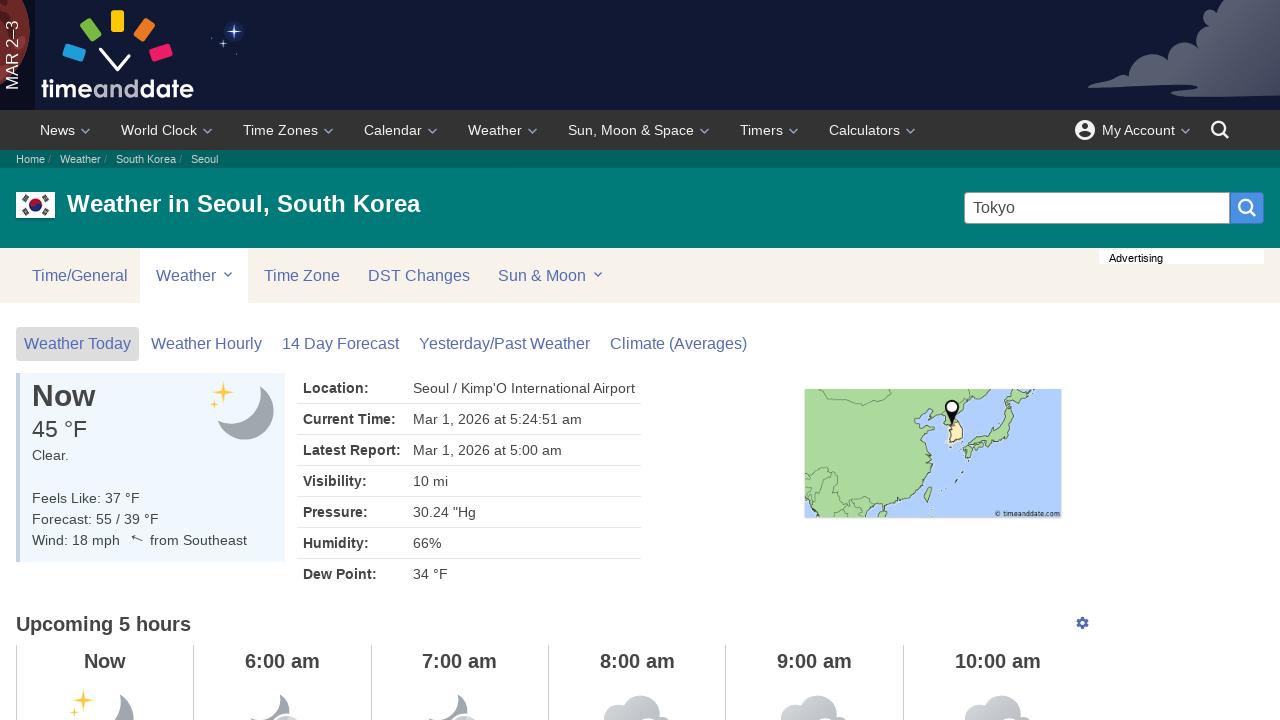

Waited for search button to be available
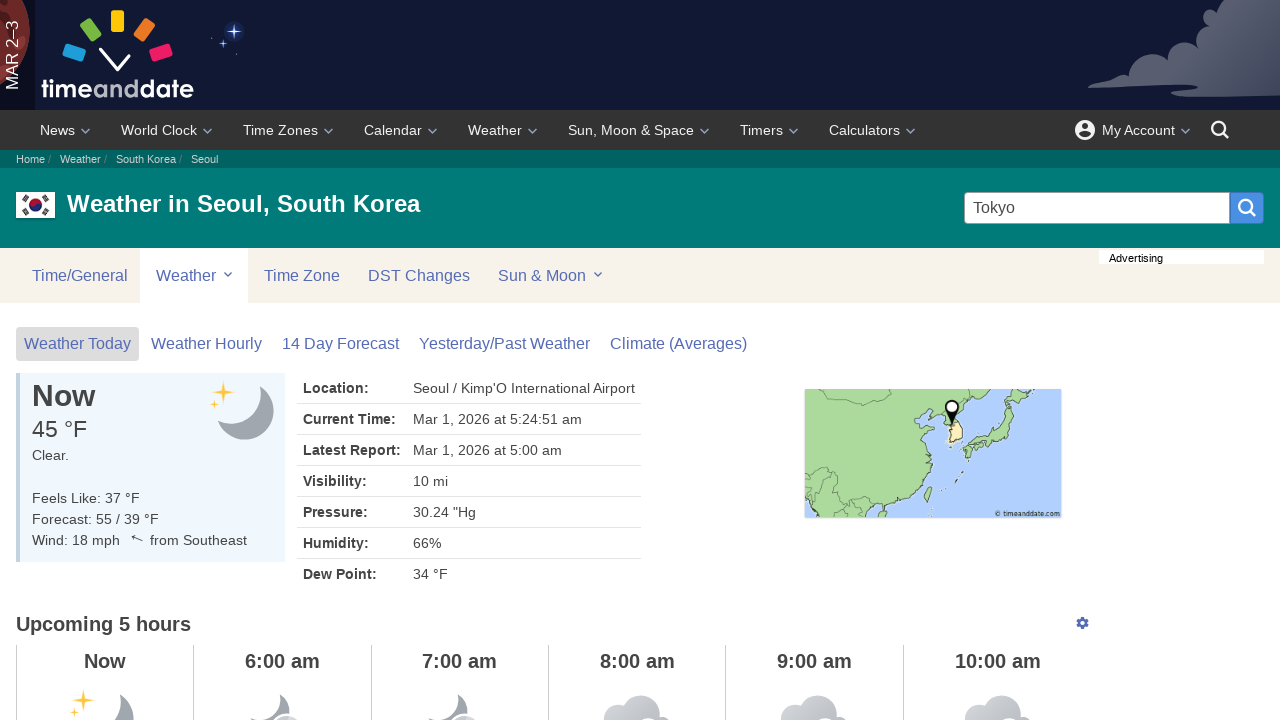

Clicked the search button to search for Tokyo at (1247, 208) on button.picker-city__button
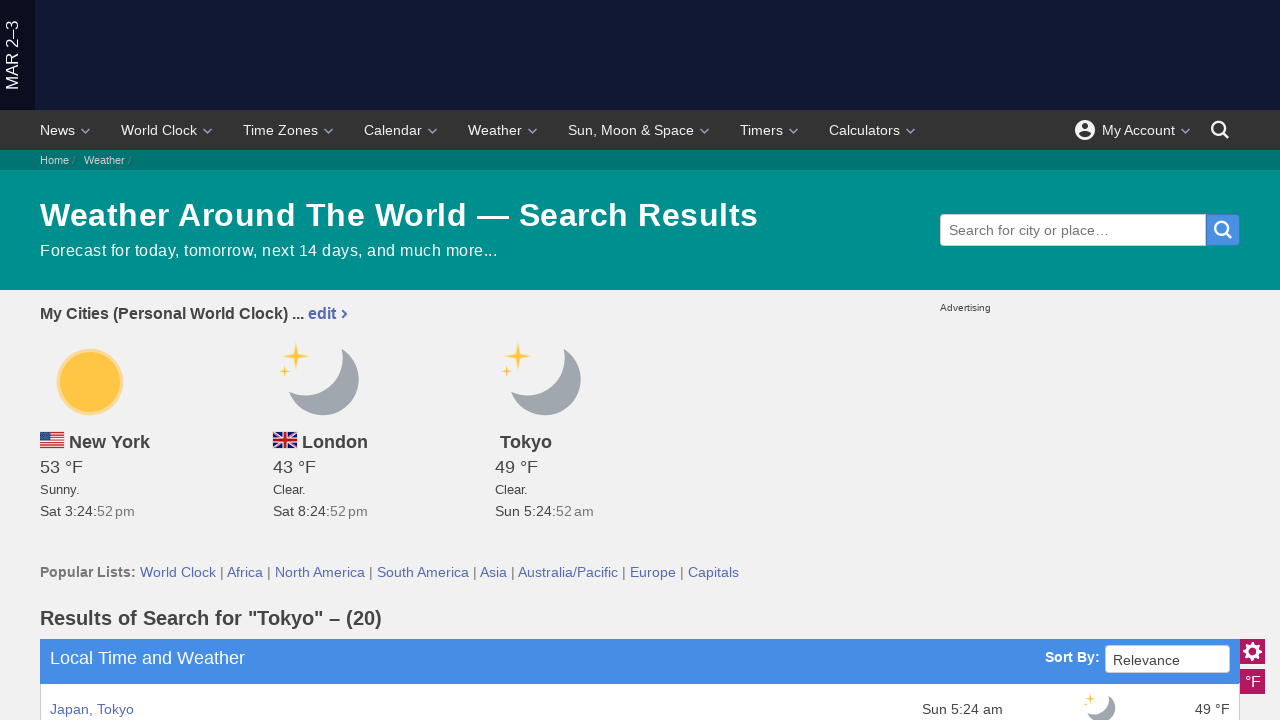

Search results table loaded
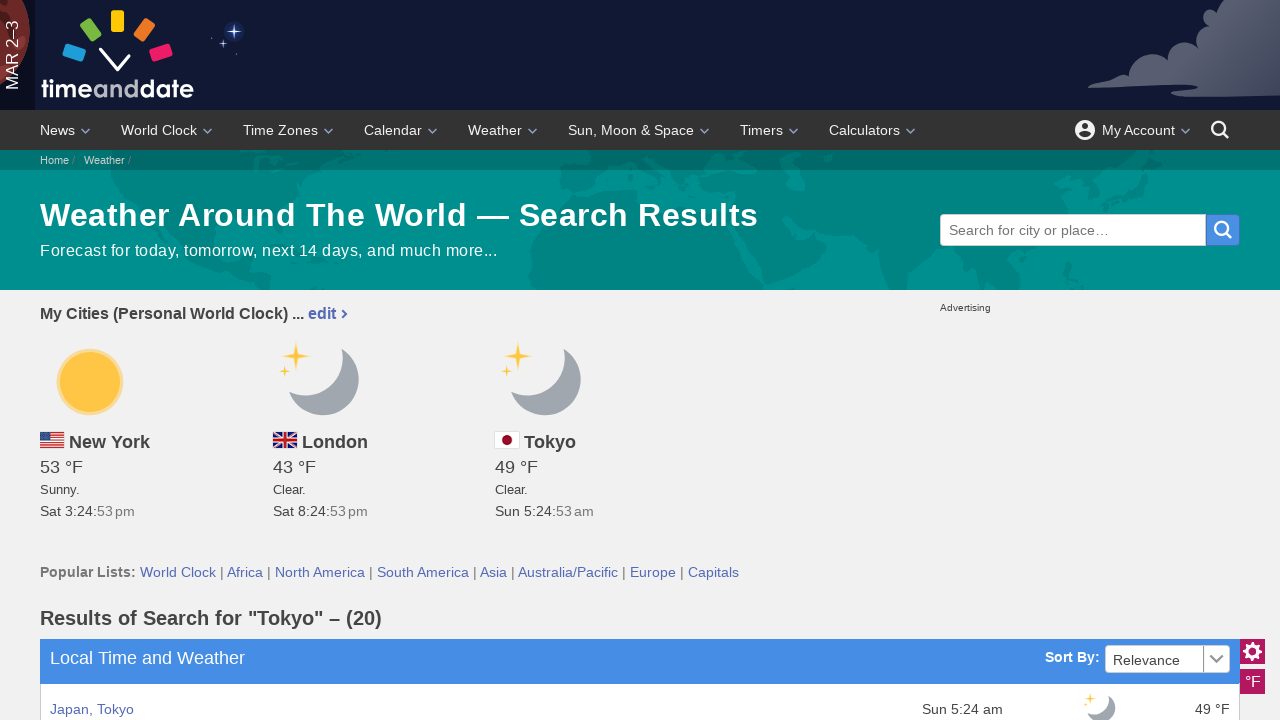

Clicked the first search result to navigate to Tokyo weather page at (92, 709) on table.zebra.fw.tb-theme a >> nth=0
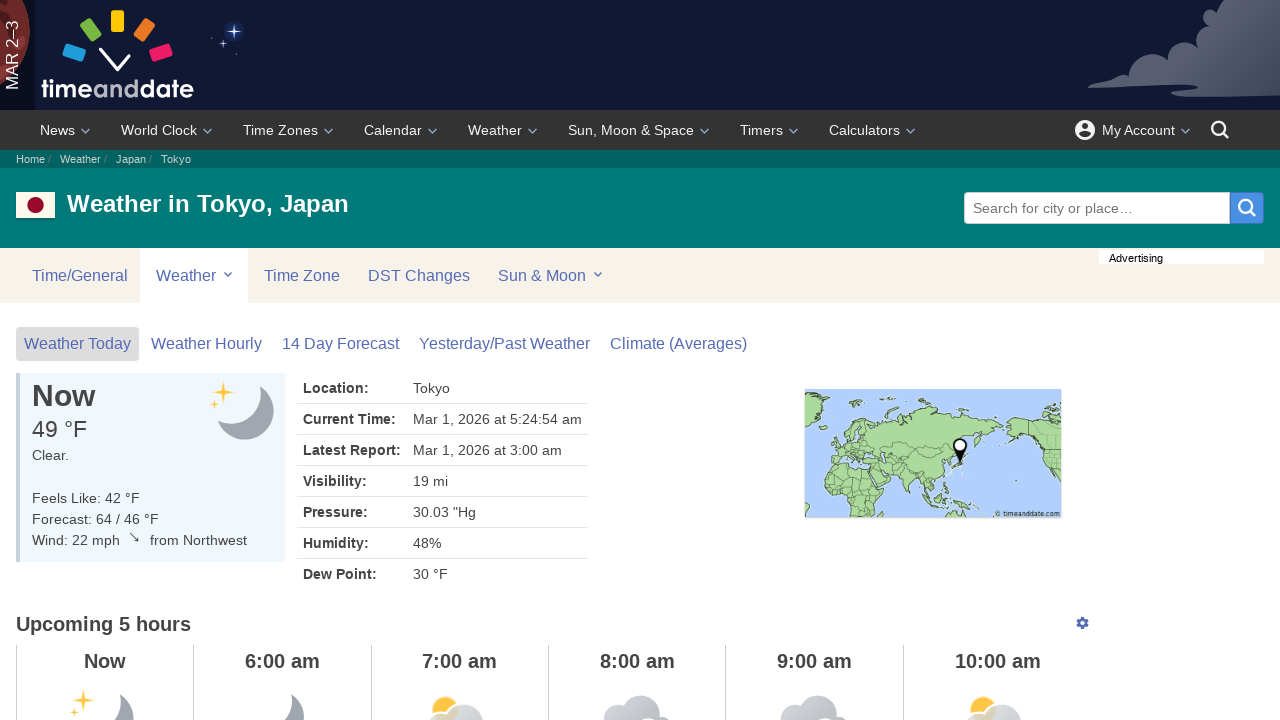

City weather page loaded with banner section
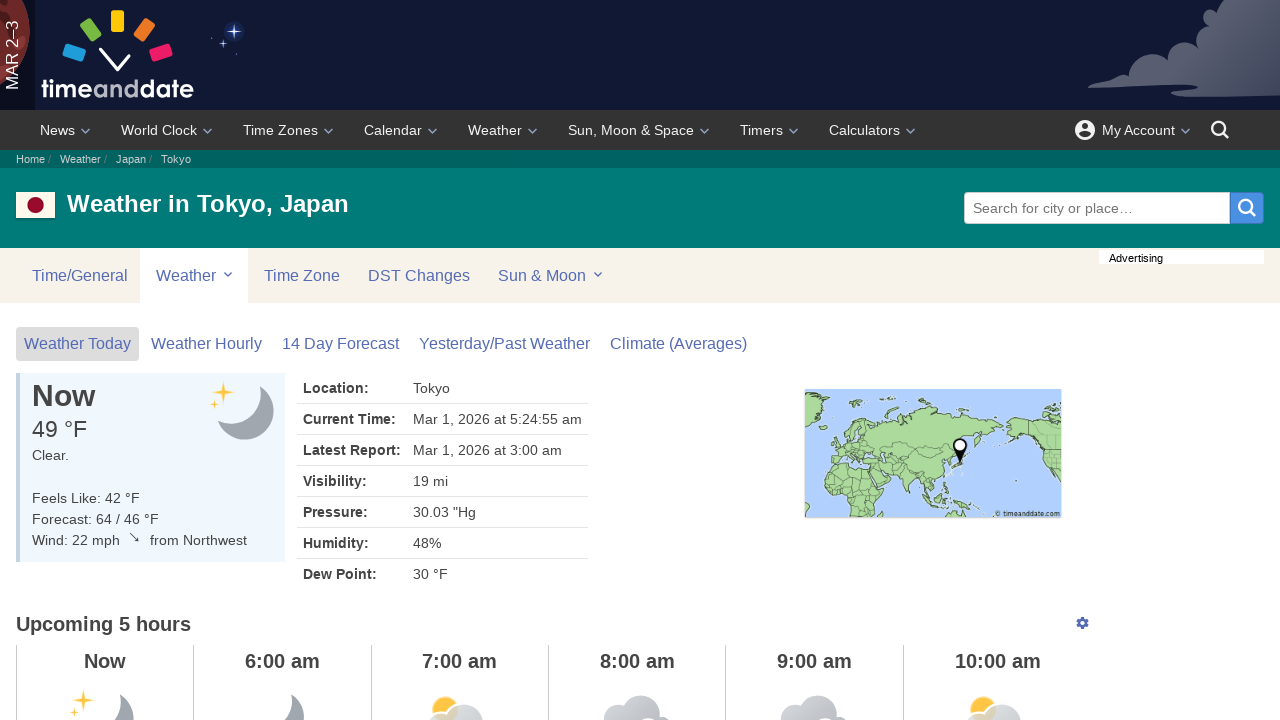

Clicked the 4th link in the banner to navigate to past weather section at (504, 344) on section.layout-grid__hero.tpl-banner__hero a >> nth=3
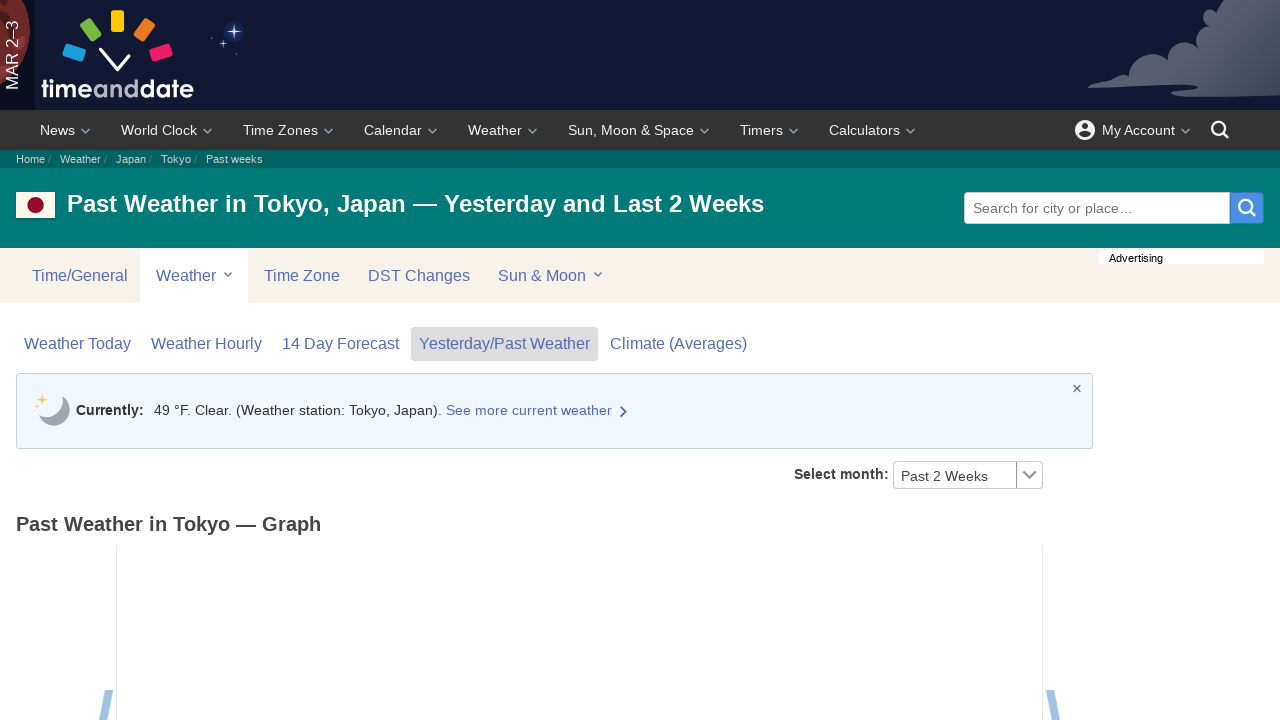

Past weather page loaded with date elements visible
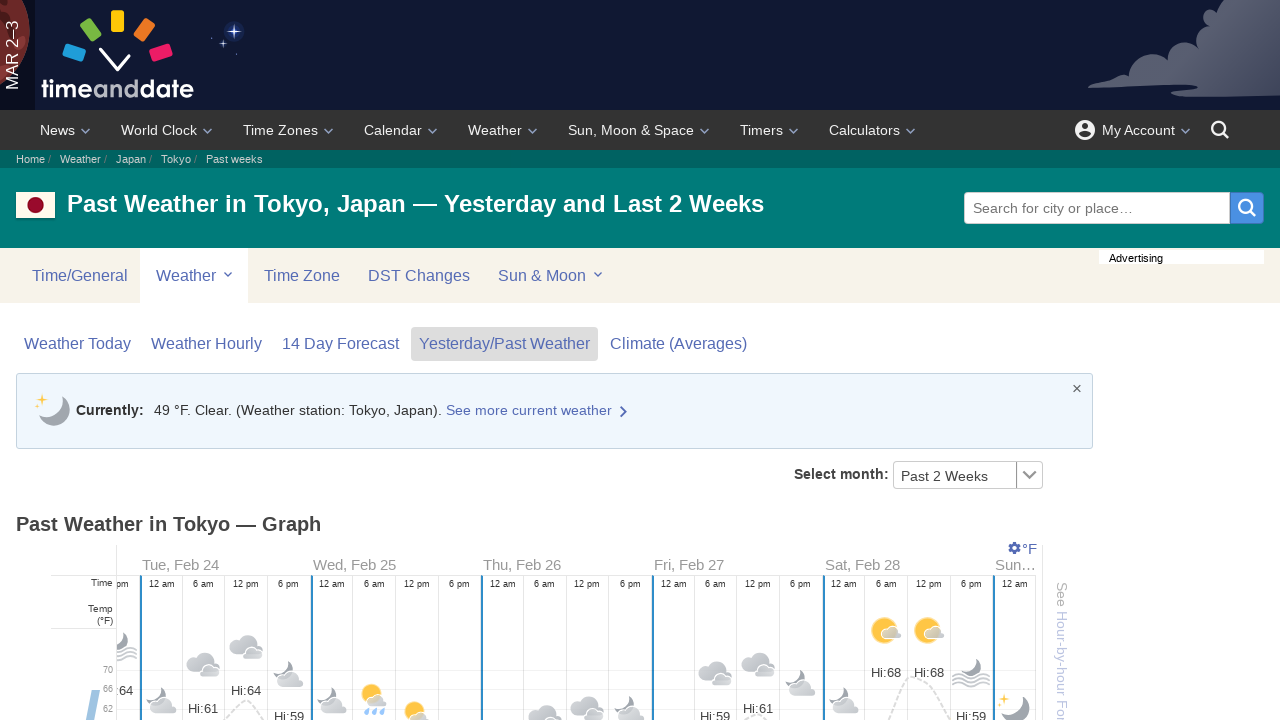

Month selector dropdown became available
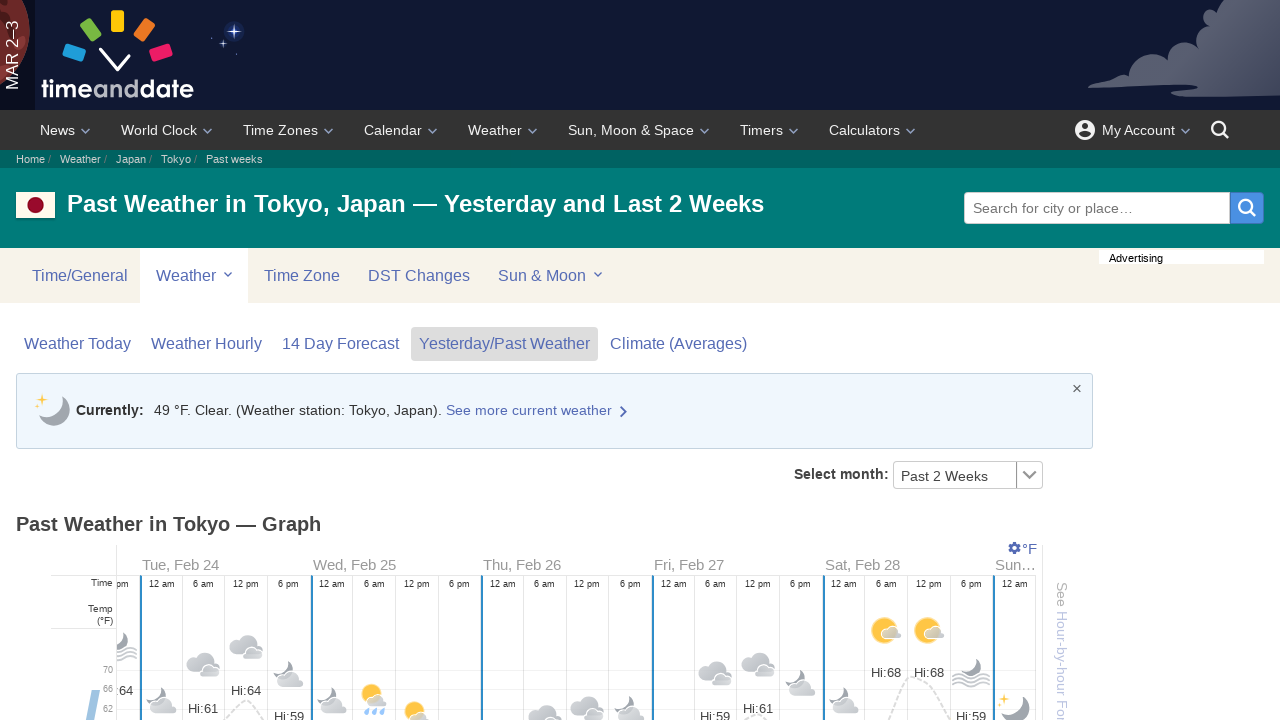

Selected a different month from the dropdown (2 months back) on div.tb-select select#month
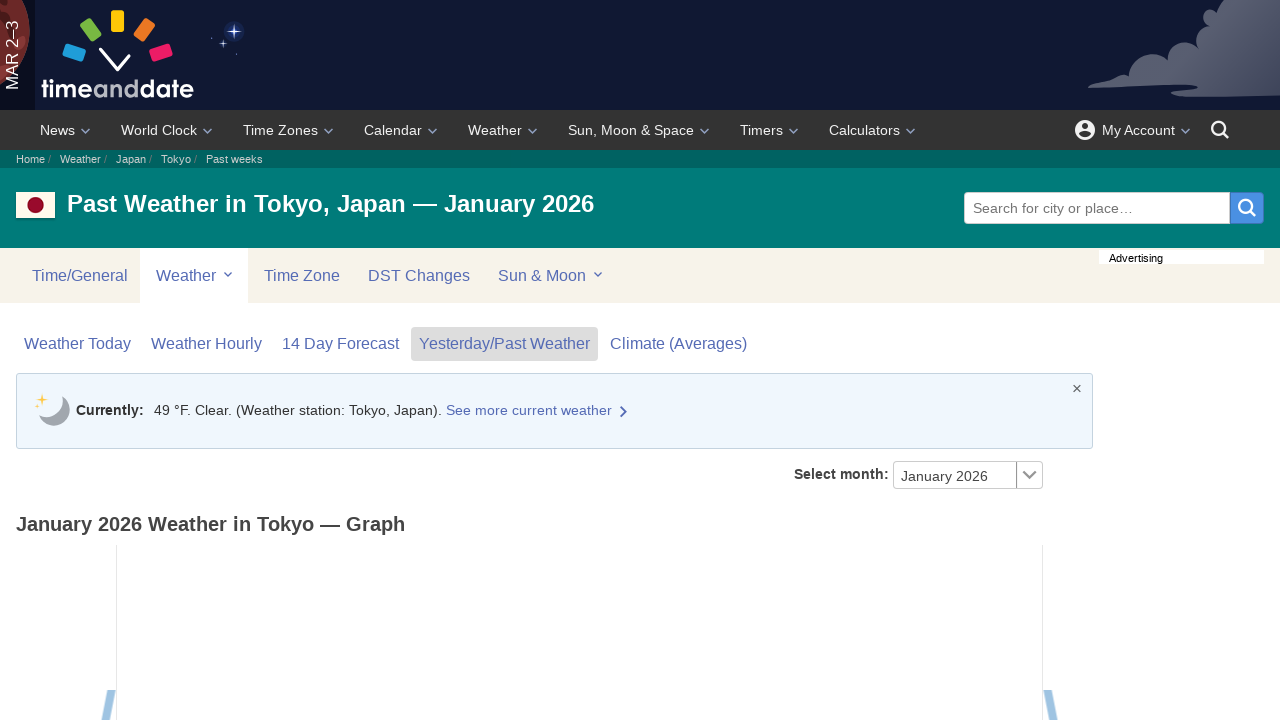

Historical weather data updated for the selected month
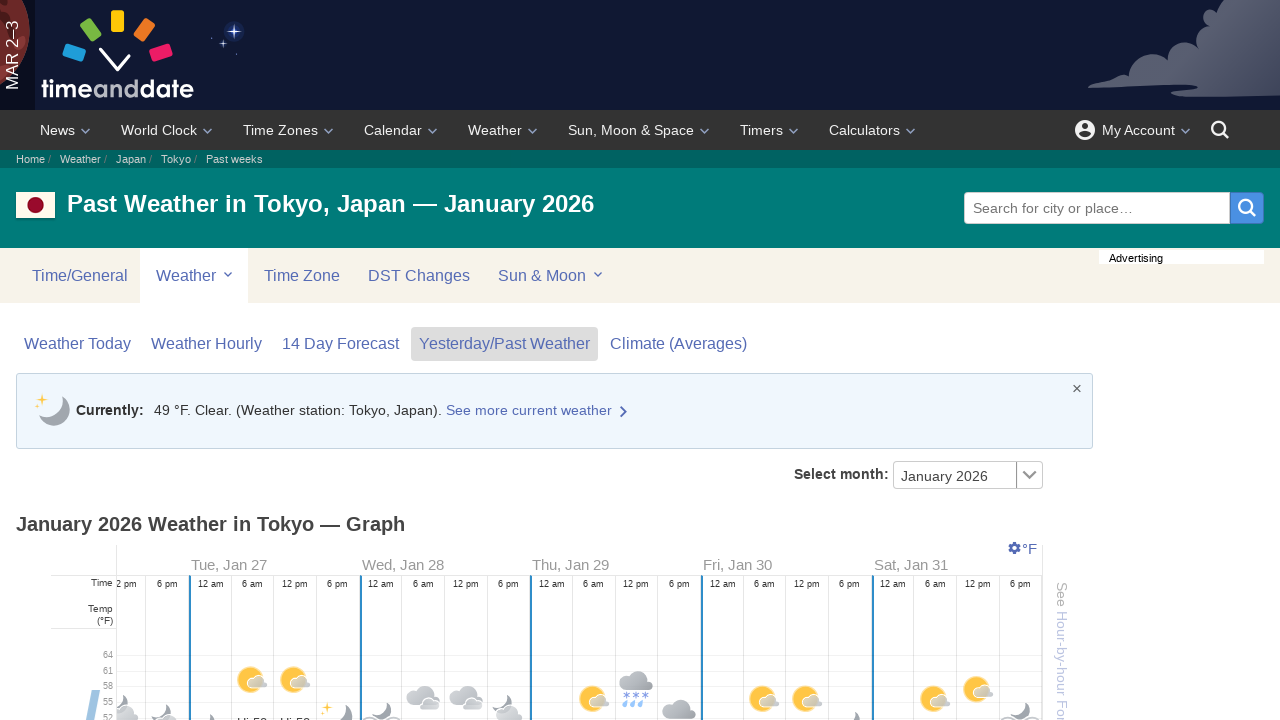

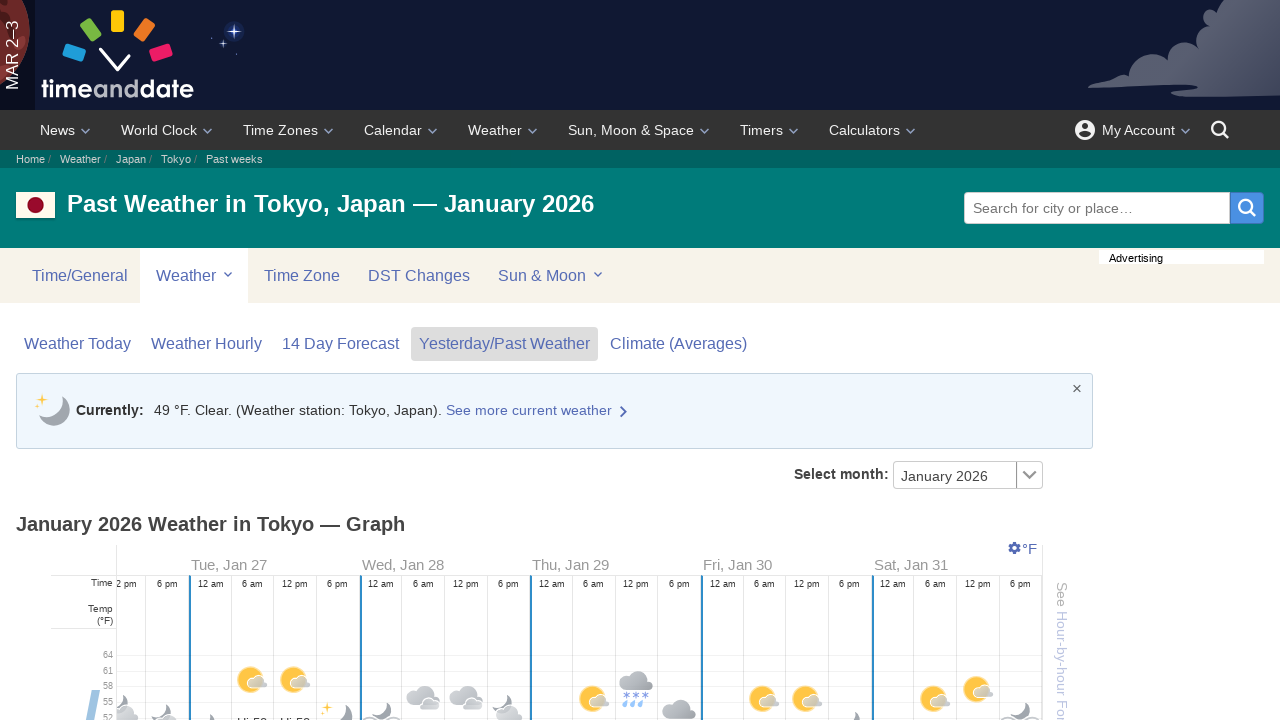